Tests opting out of A/B testing by forging an Optimizely opt-out cookie on the target page, then refreshing to verify the opt-out takes effect.

Starting URL: http://the-internet.herokuapp.com/abtest

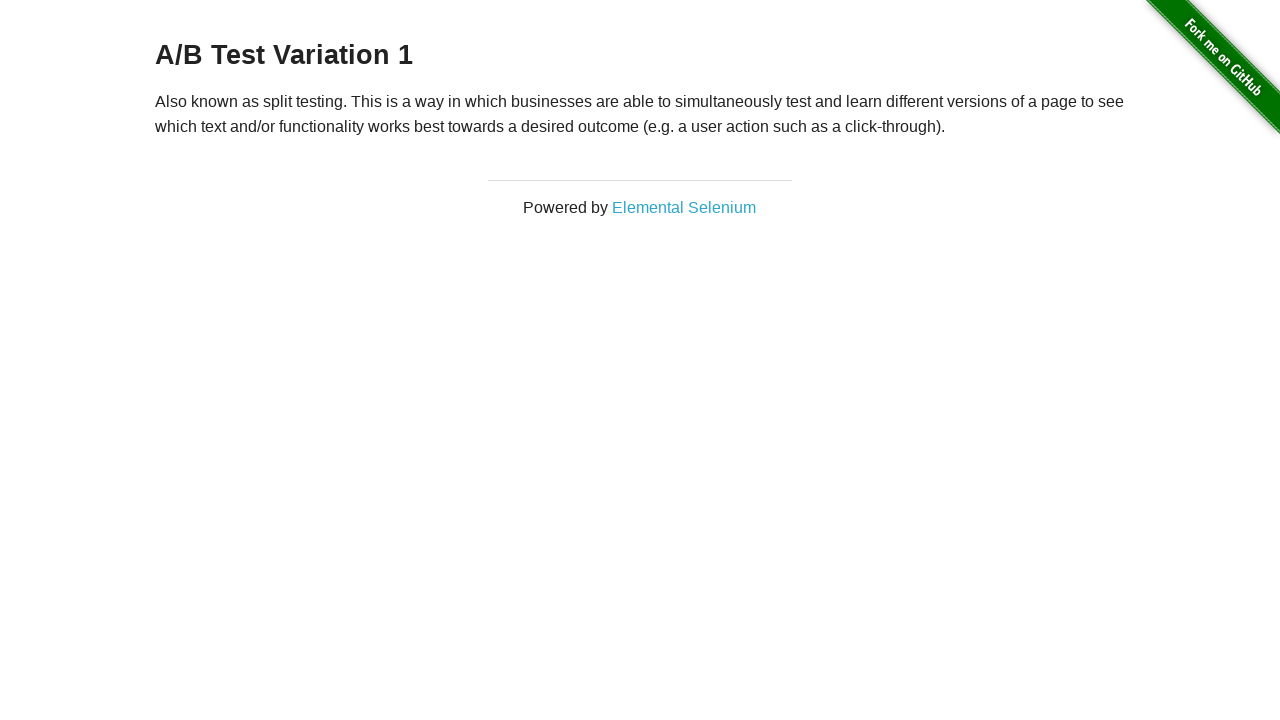

Retrieved initial heading text from A/B test page
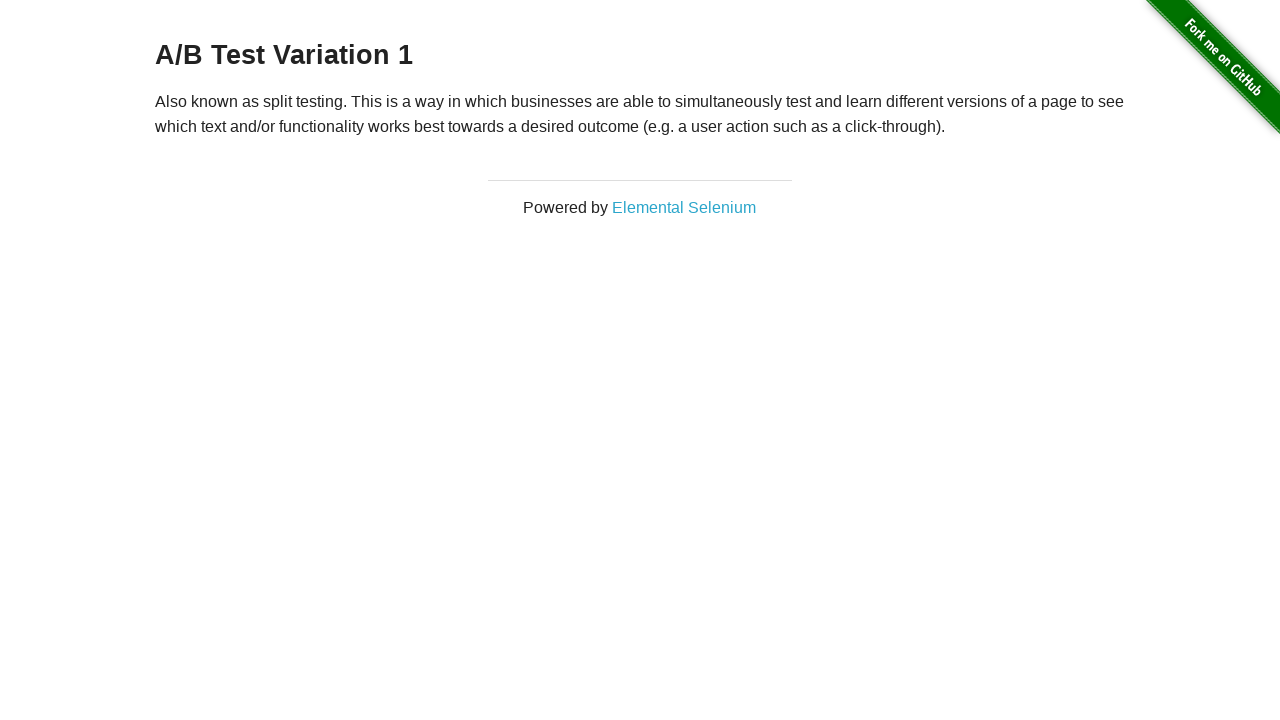

Verified heading shows either A/B Test Variation 1 or A/B Test Control
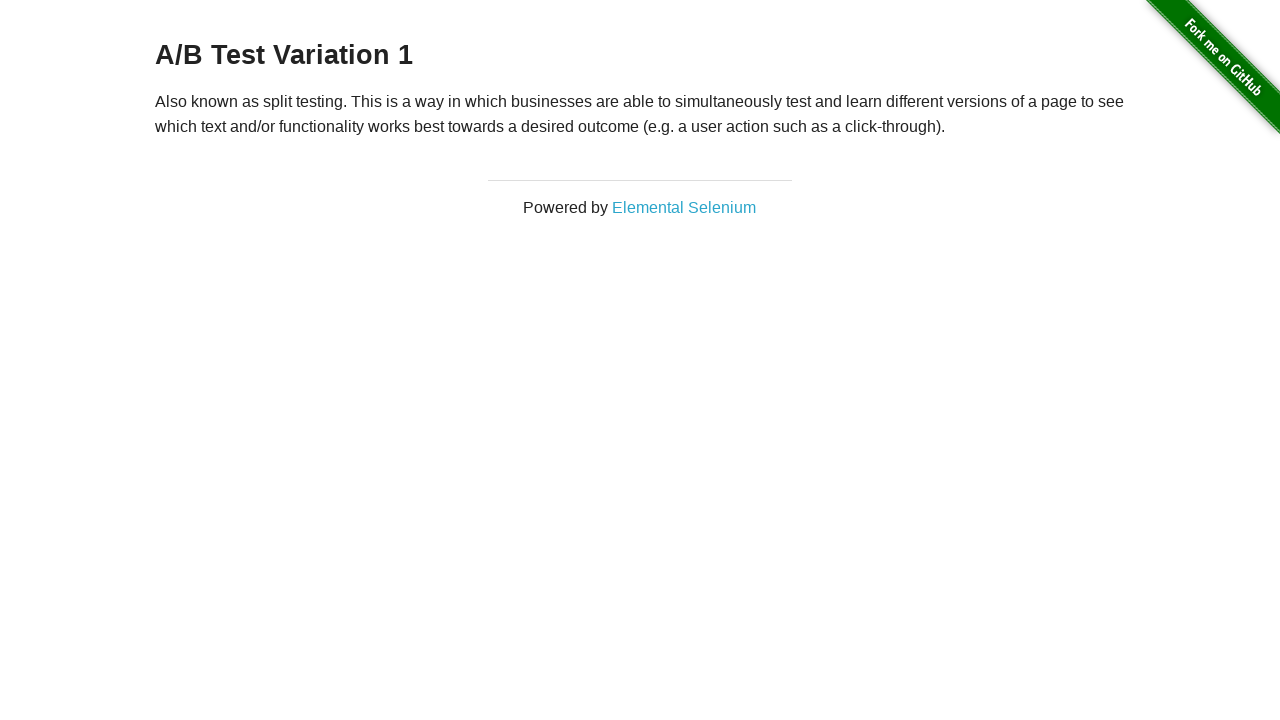

Added Optimizely opt-out cookie to context
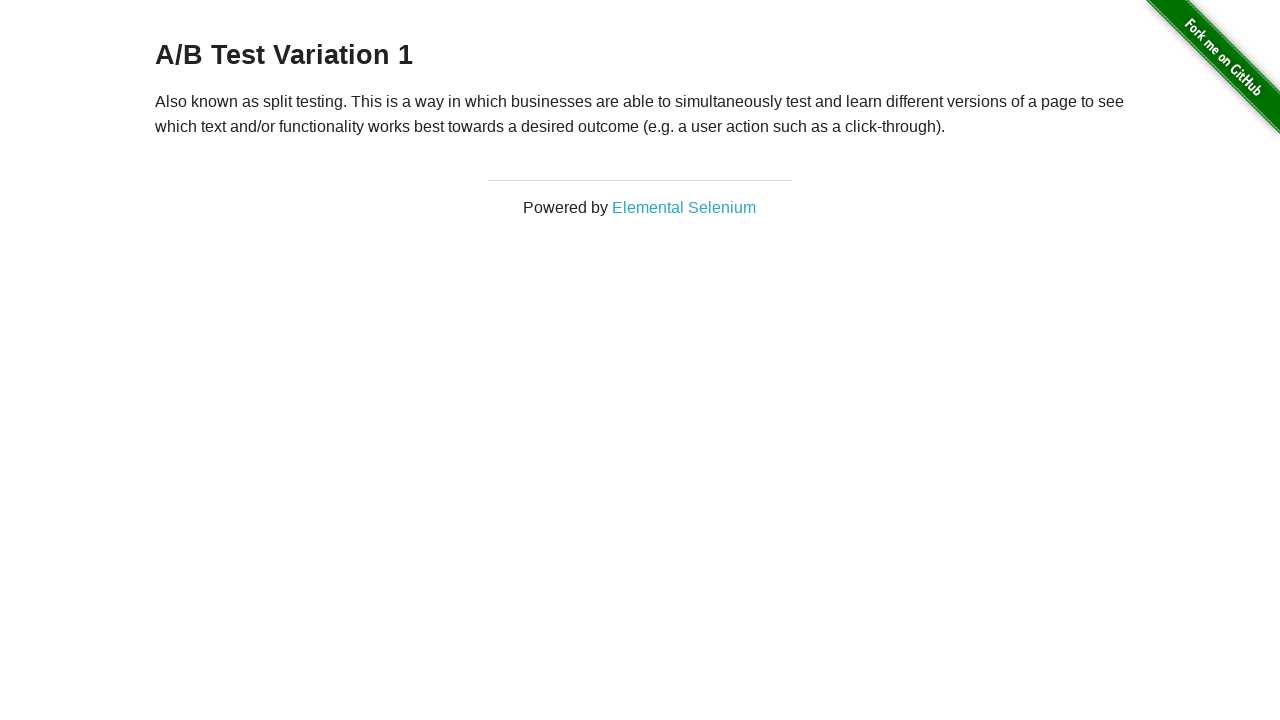

Reloaded page to apply opt-out cookie
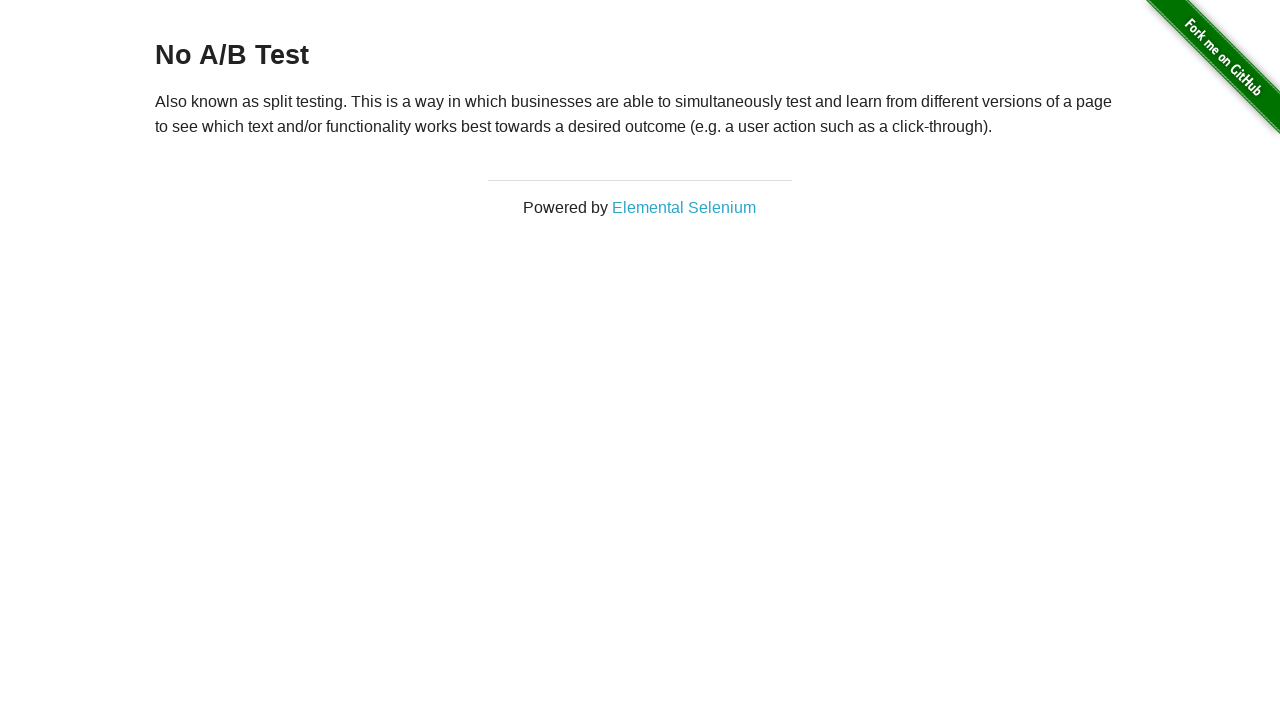

Retrieved heading text after page reload
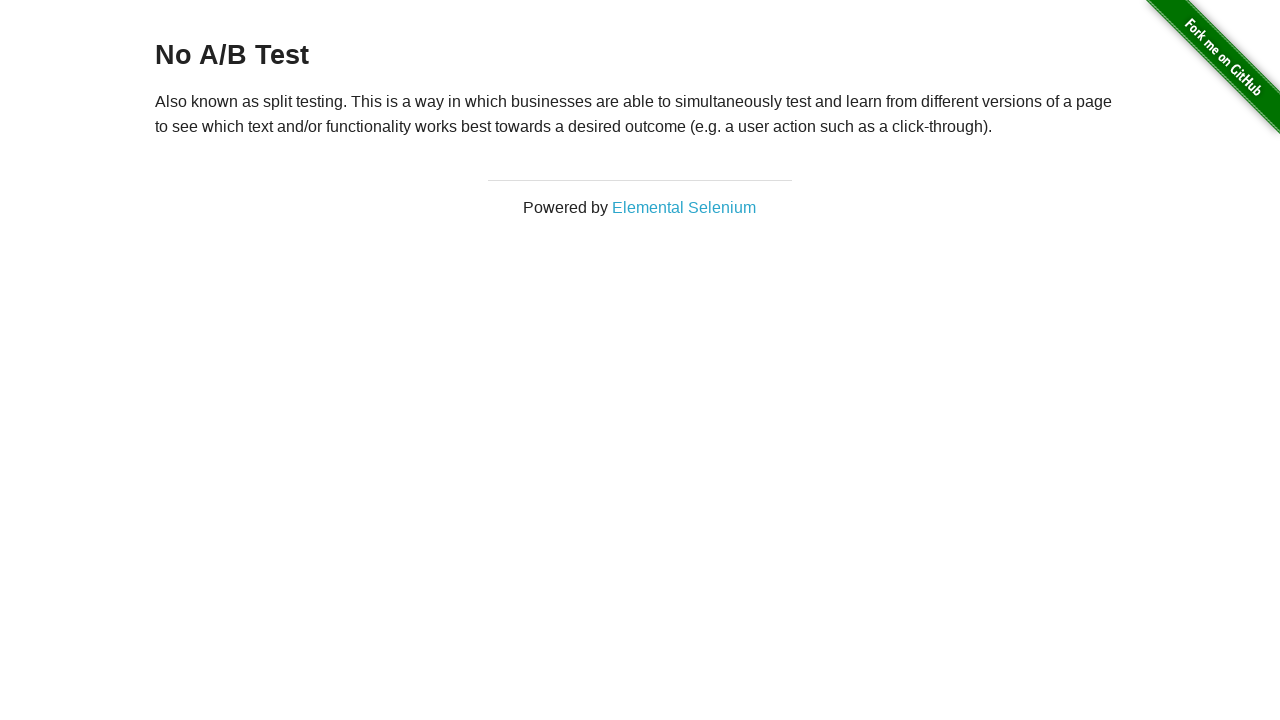

Verified opt-out cookie prevented A/B testing and heading shows 'No A/B Test'
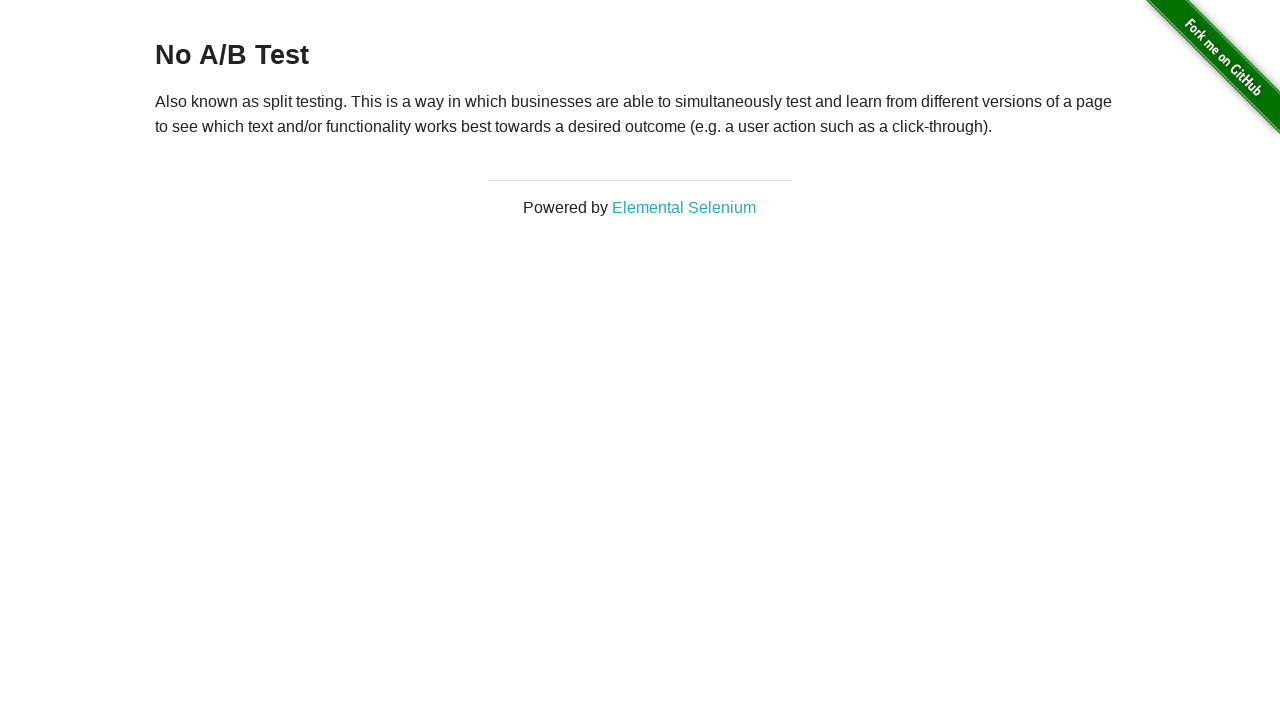

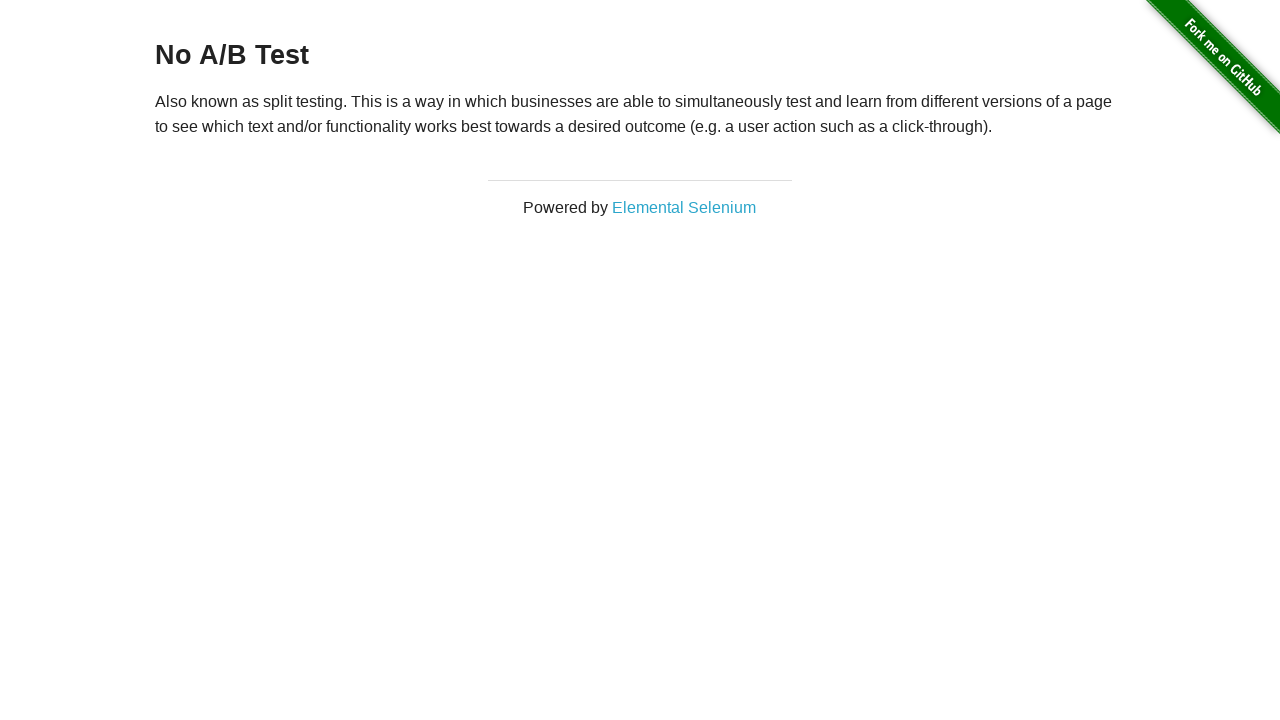